Tests radio button interaction by clicking on the JavaScript radio button and verifying its selection state

Starting URL: https://www.w3schools.com/html/html_forms.asp

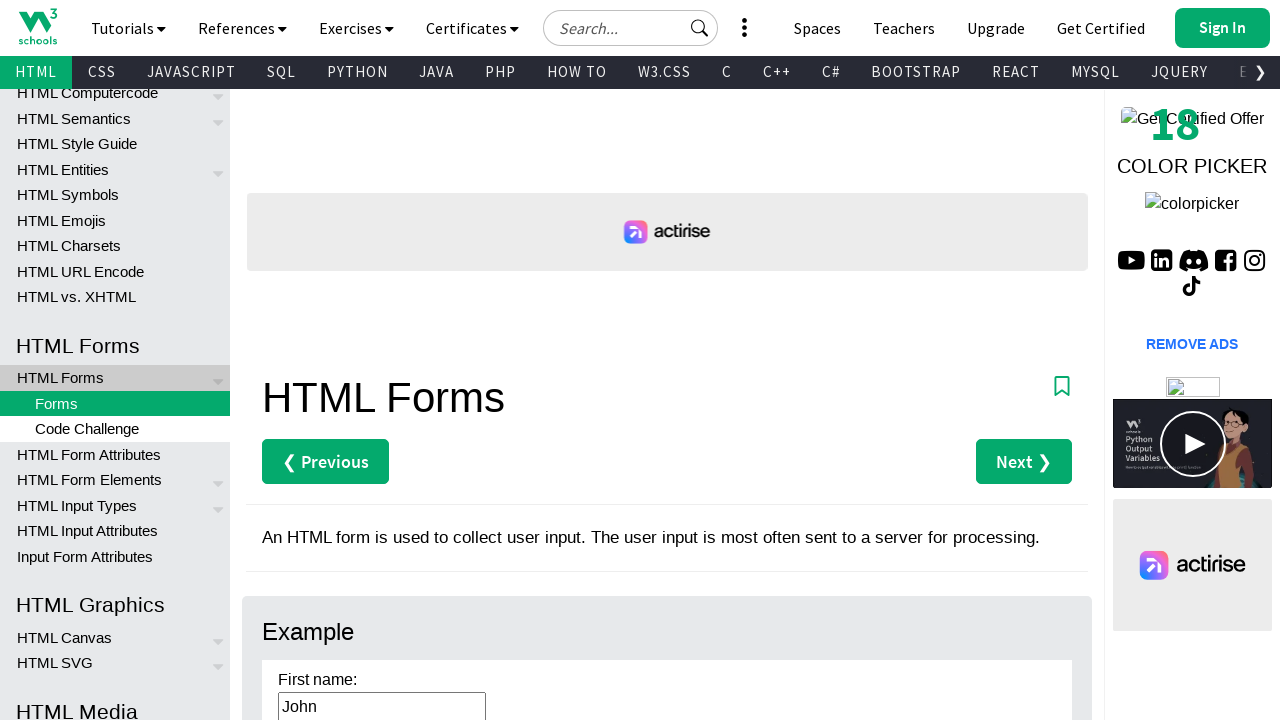

Waited for JavaScript radio button to be present in DOM
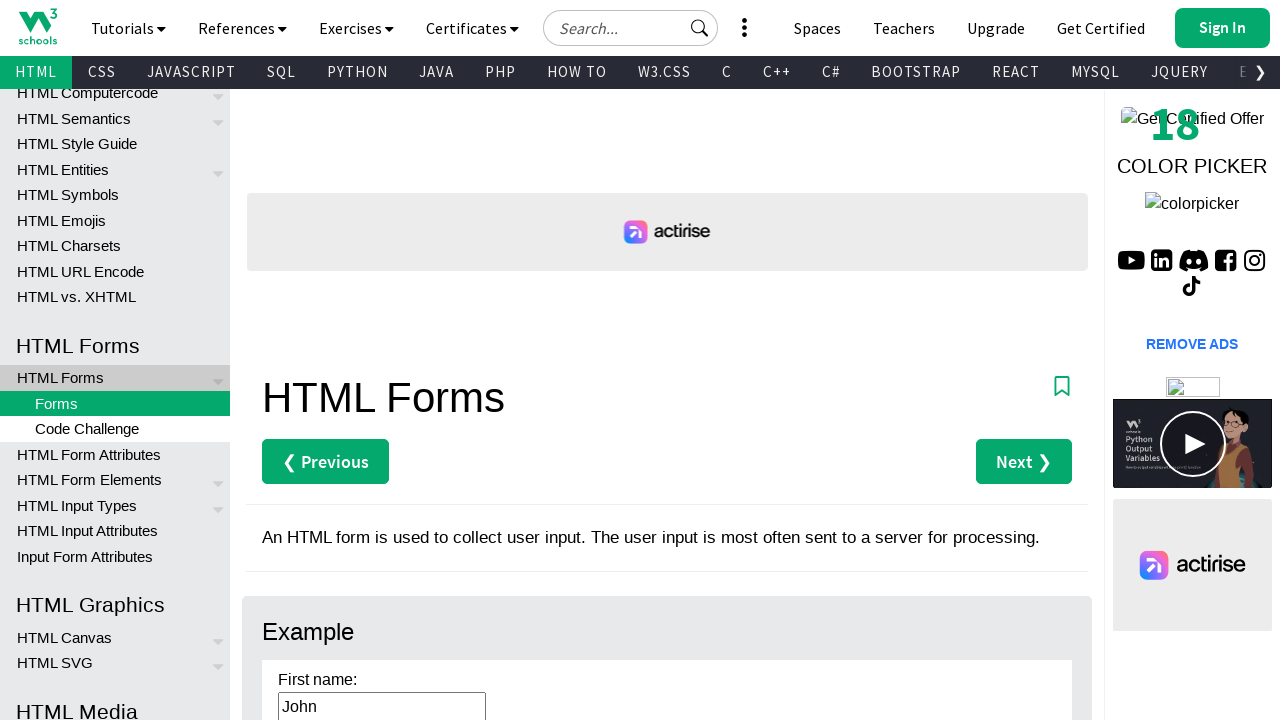

Clicked on JavaScript radio button at (268, 360) on #javascript
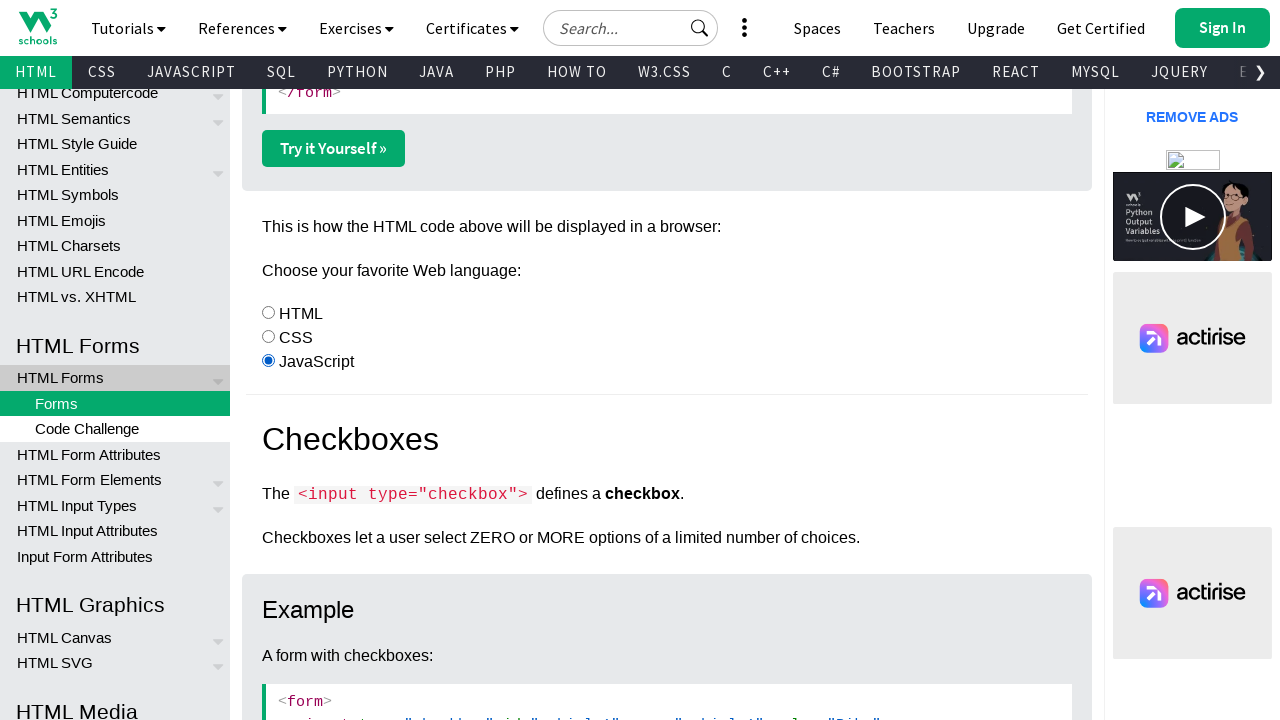

Located JavaScript radio button element
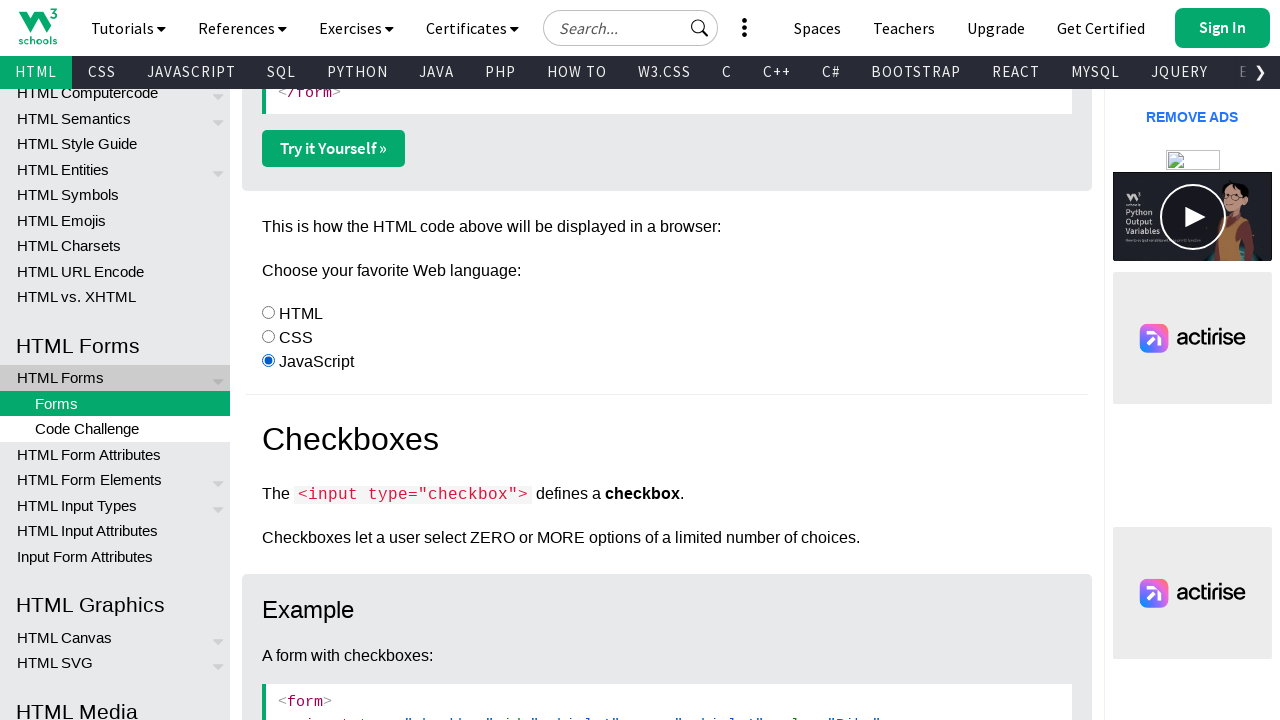

Verified radio button selection state
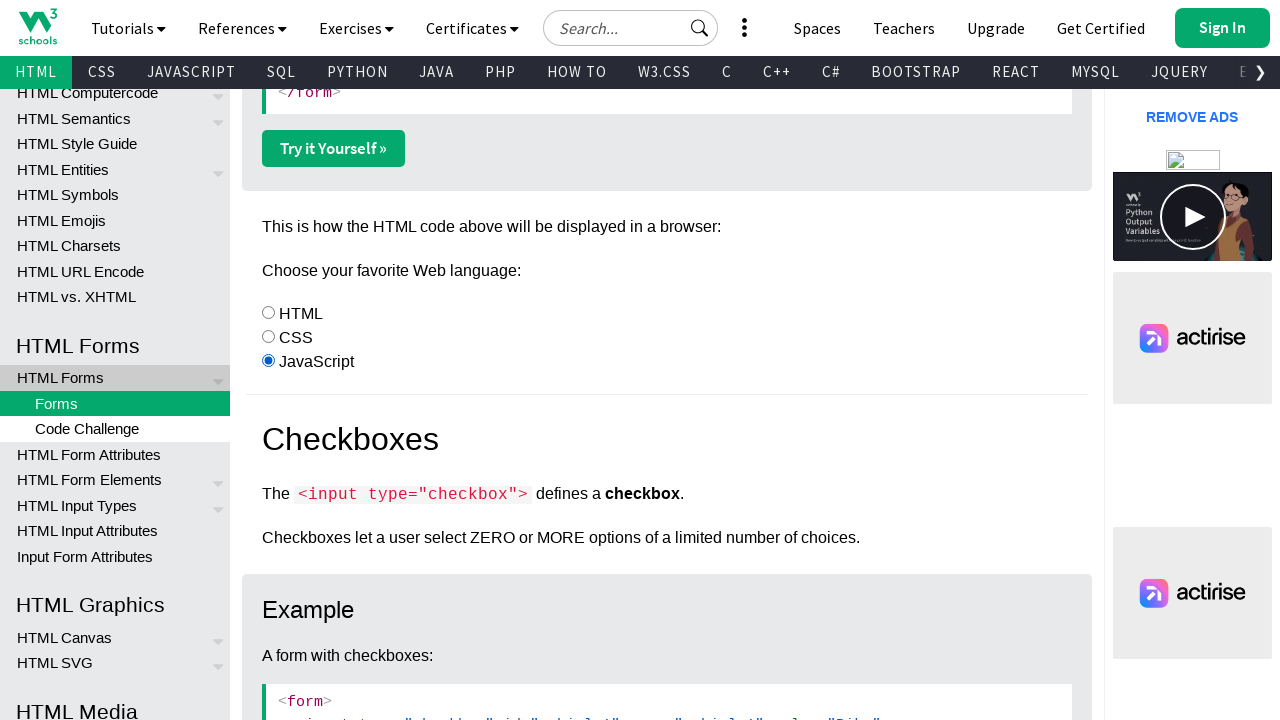

Printed verification result: Radio button is selected: True
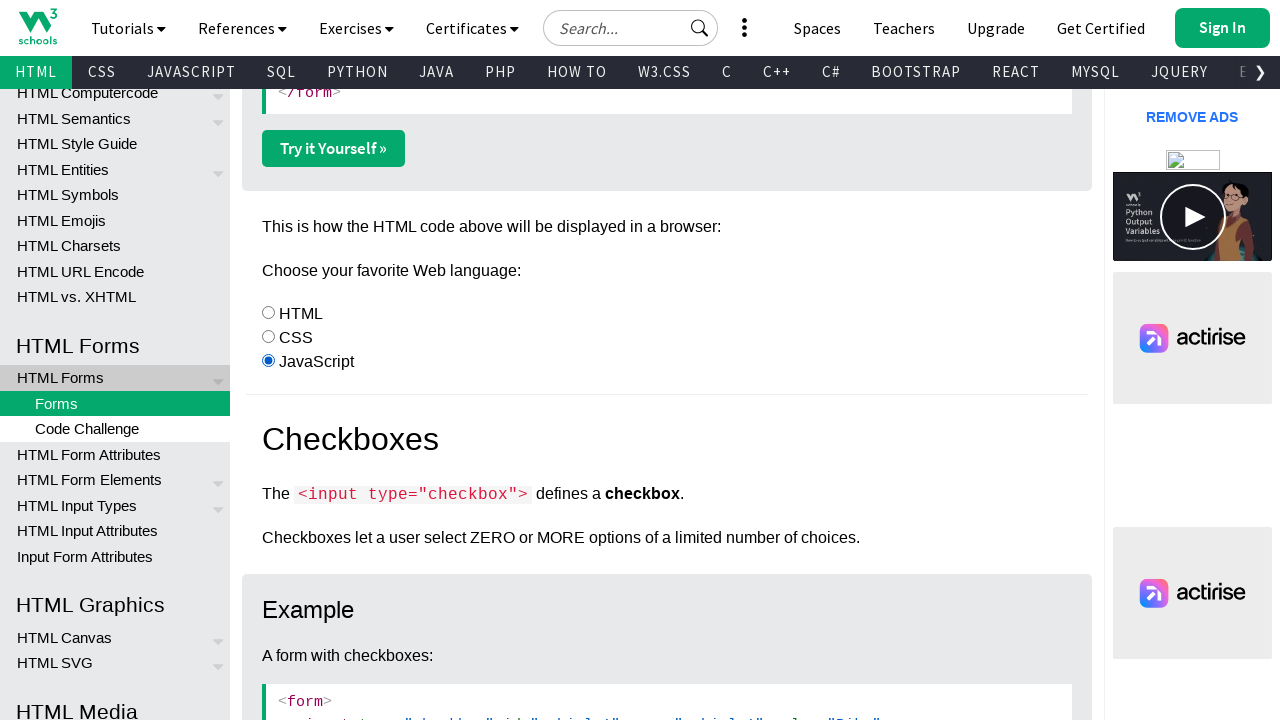

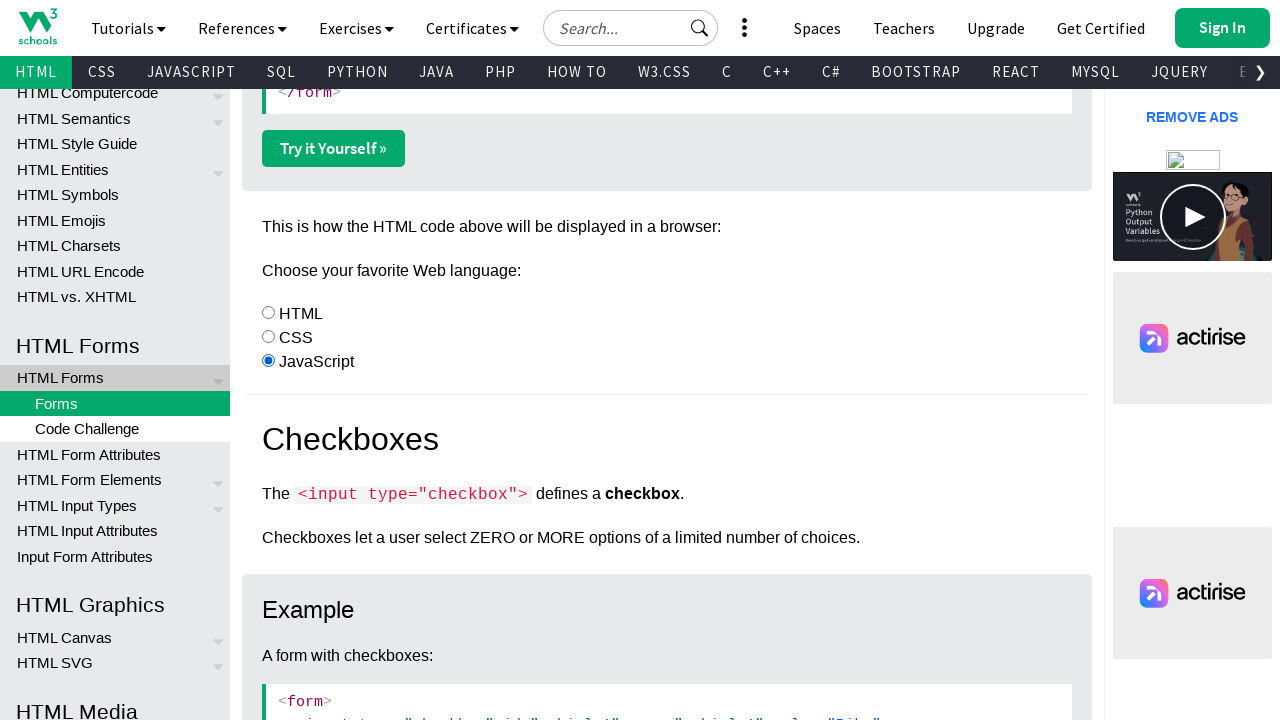